Tests a practice Angular form by filling in a name field, clicking the shop navigation link, and scrolling to the bottom of the page

Starting URL: https://rahulshettyacademy.com/angularpractice/

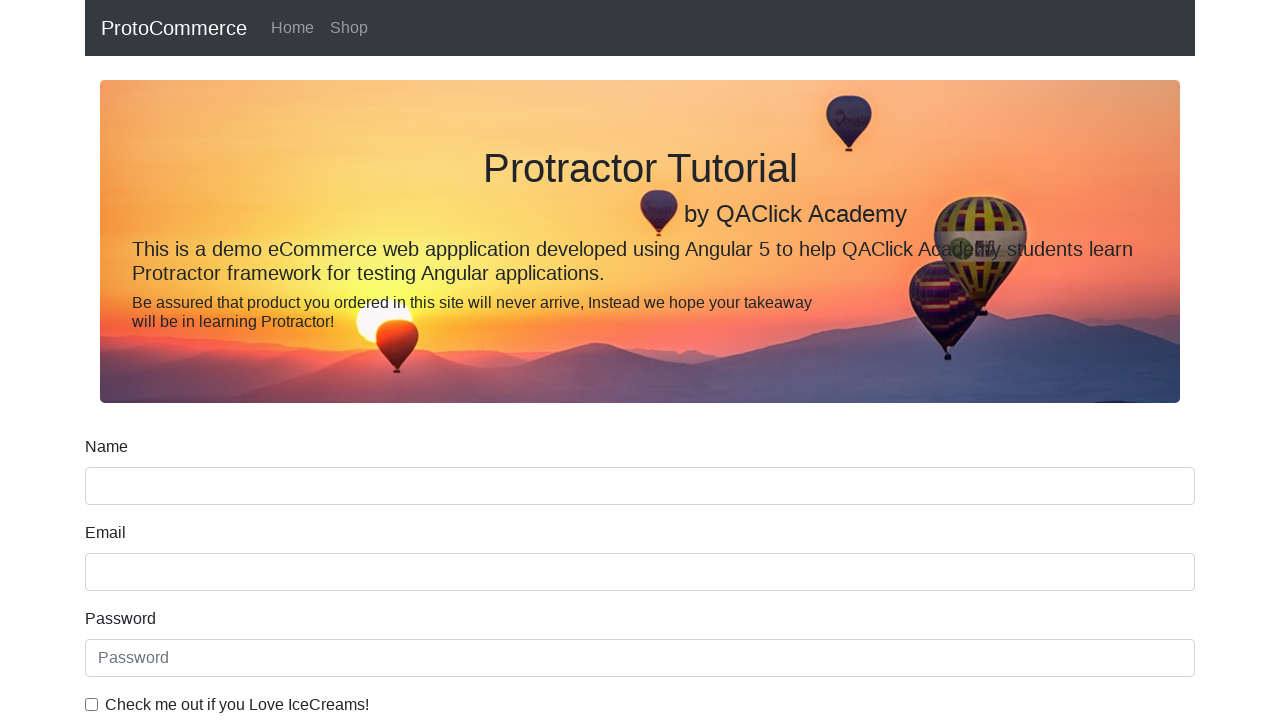

Filled name field with 'hello' on input[name='name']
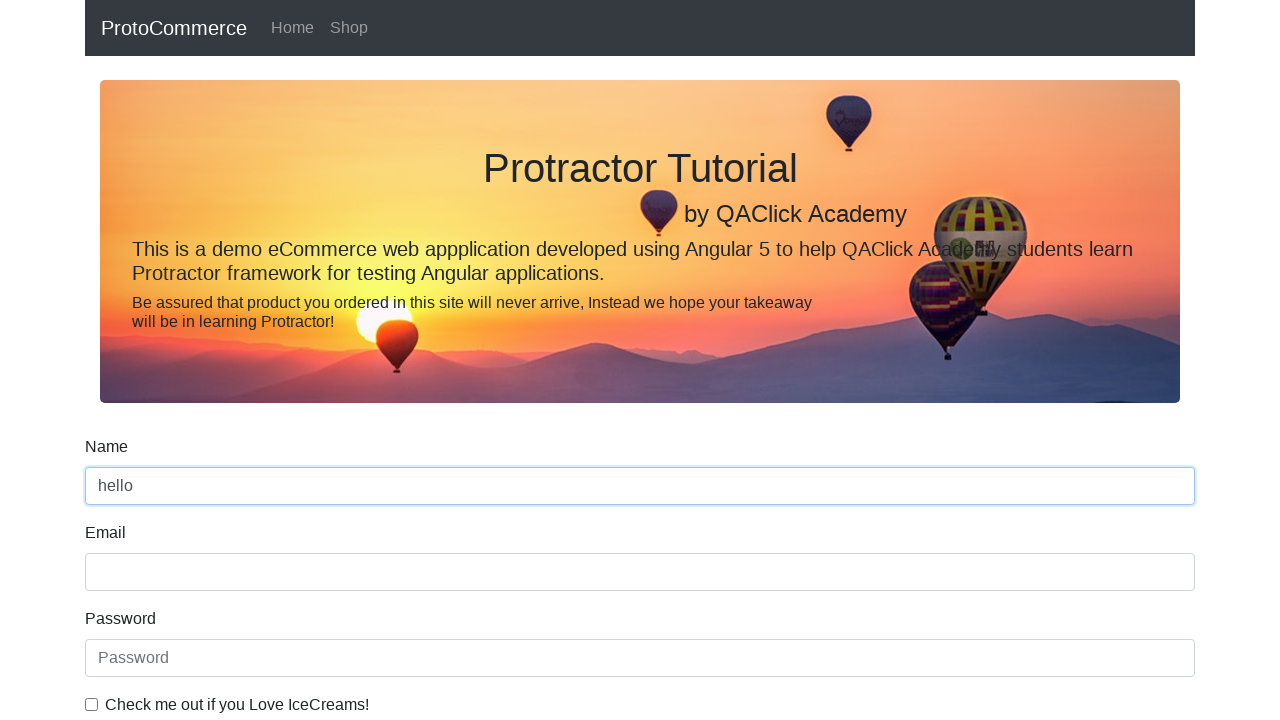

Clicked shop navigation link at (349, 28) on a[href*='shop']
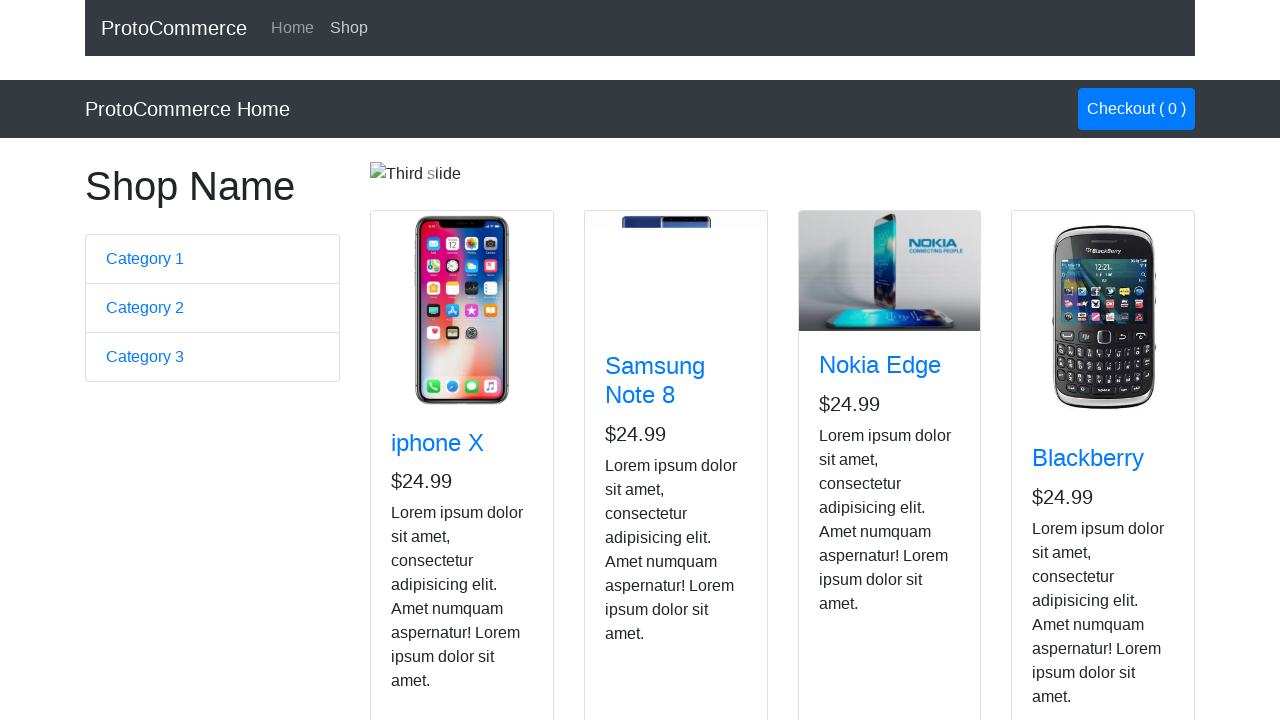

Scrolled to bottom of page
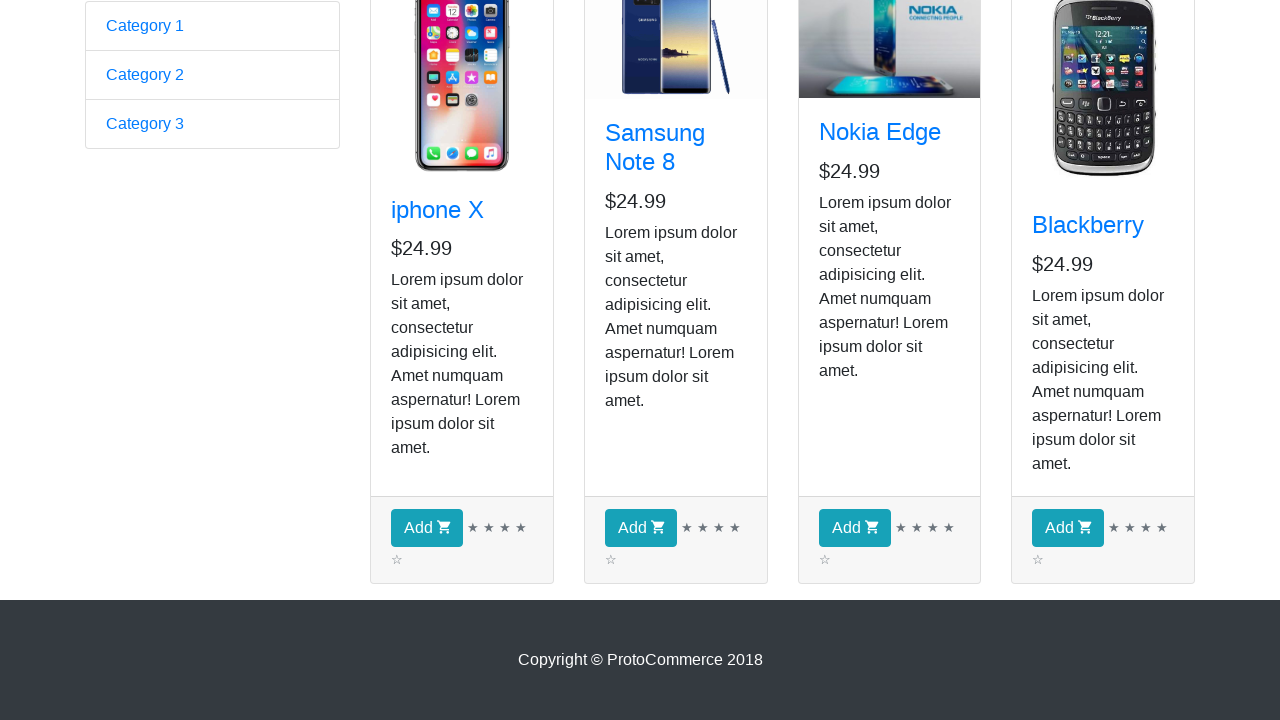

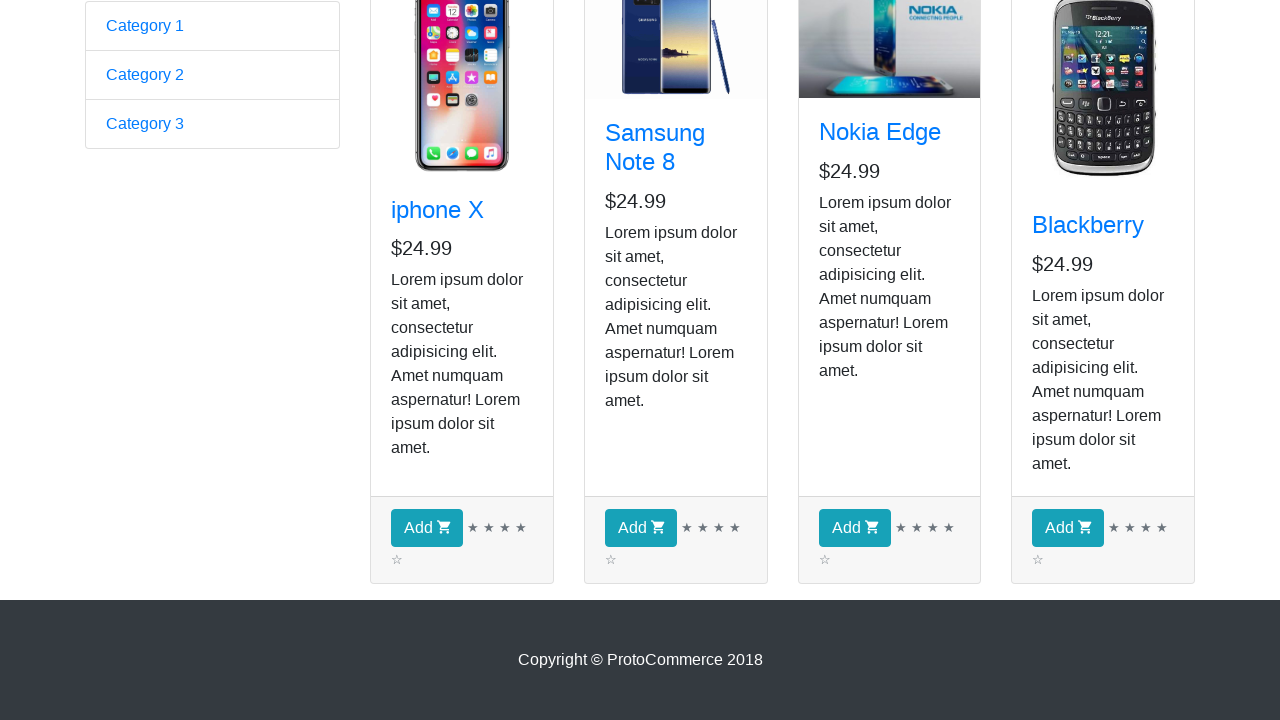